Tests nested iframe handling by clicking on a tab, switching to a parent frame, then to a child frame, entering text in an input box, and switching back through the frame hierarchy.

Starting URL: https://demo.automationtesting.in/Frames.html

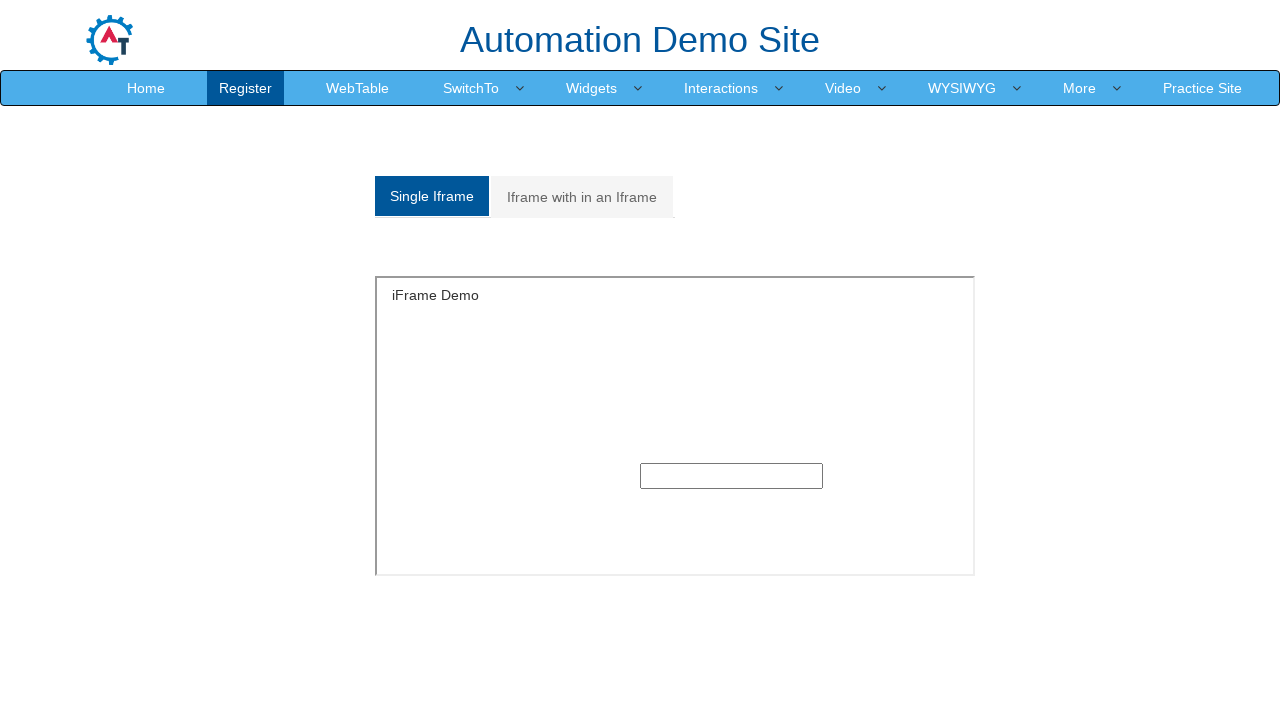

Clicked on the 'Multiple' tab to show nested frames section at (582, 197) on a[href='#Multiple']
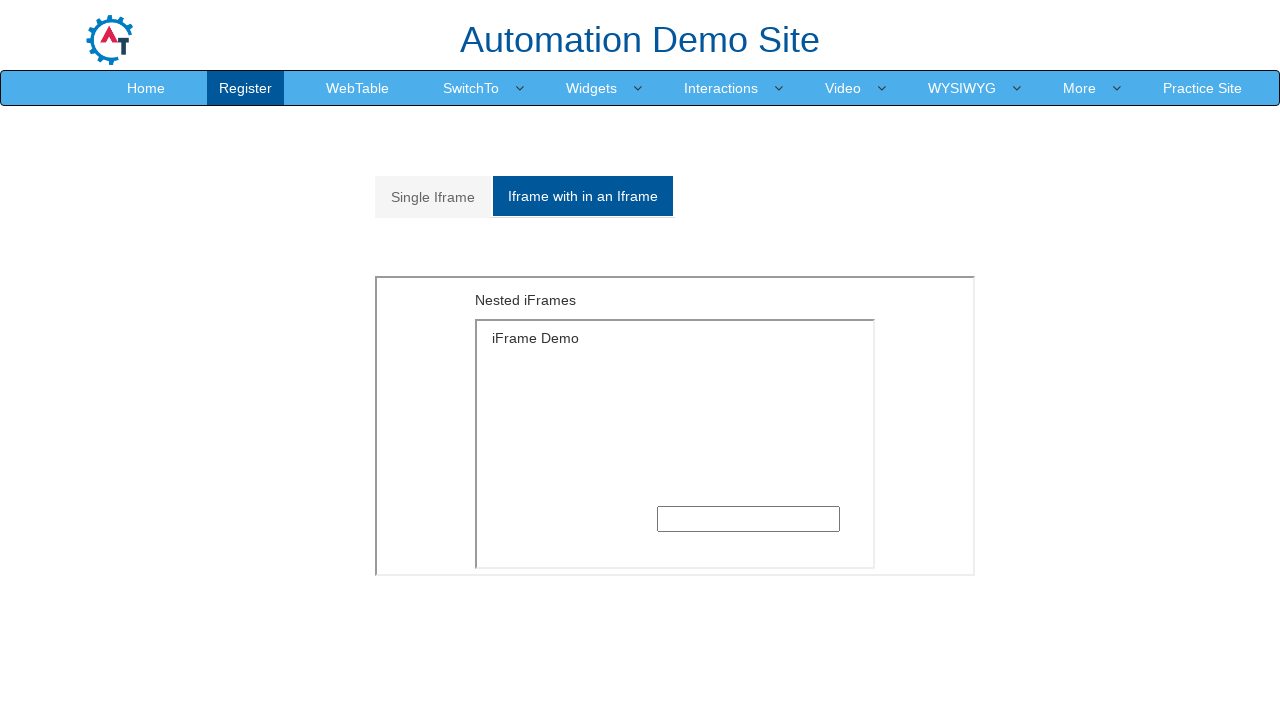

Parent iframe became visible
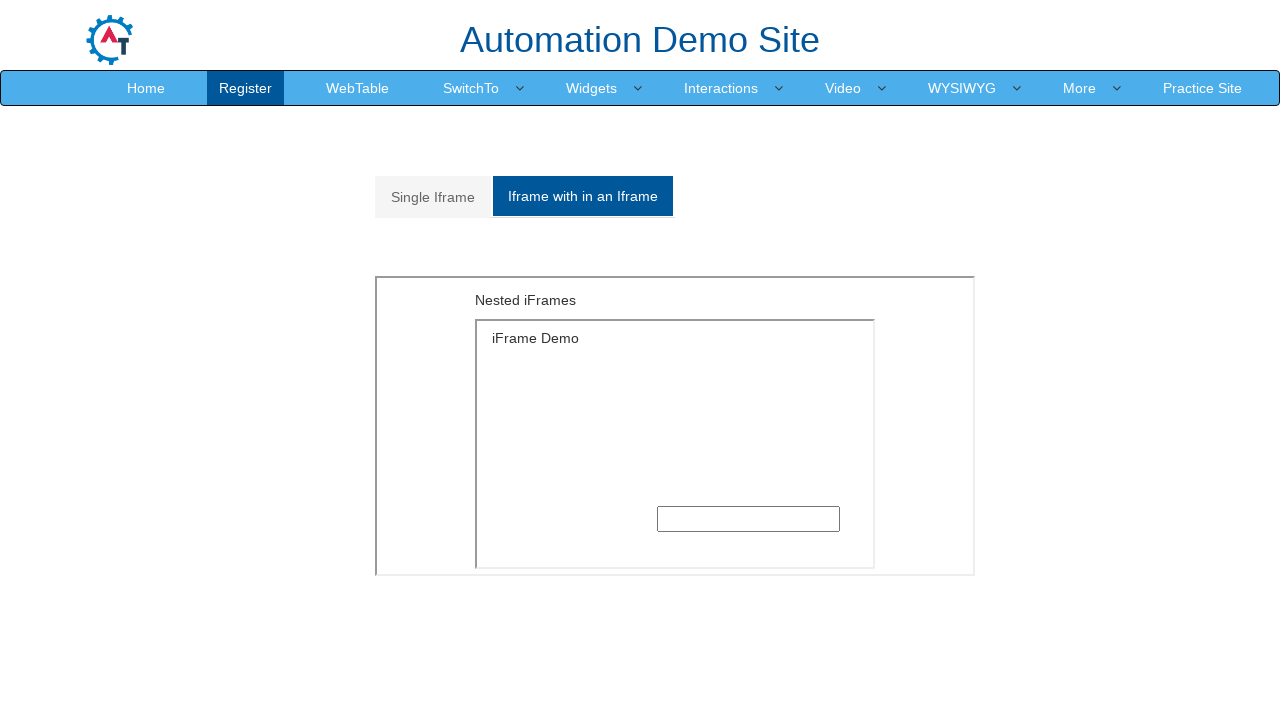

Switched to parent frame
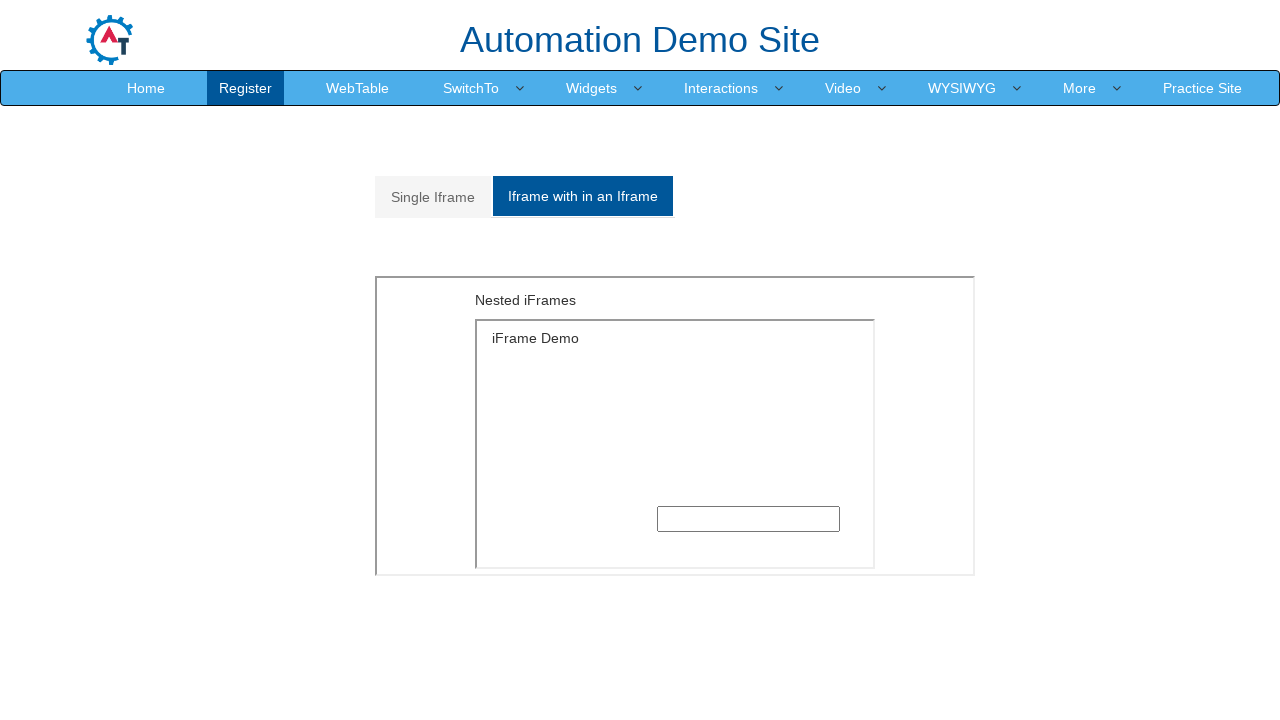

Switched to child frame within parent frame
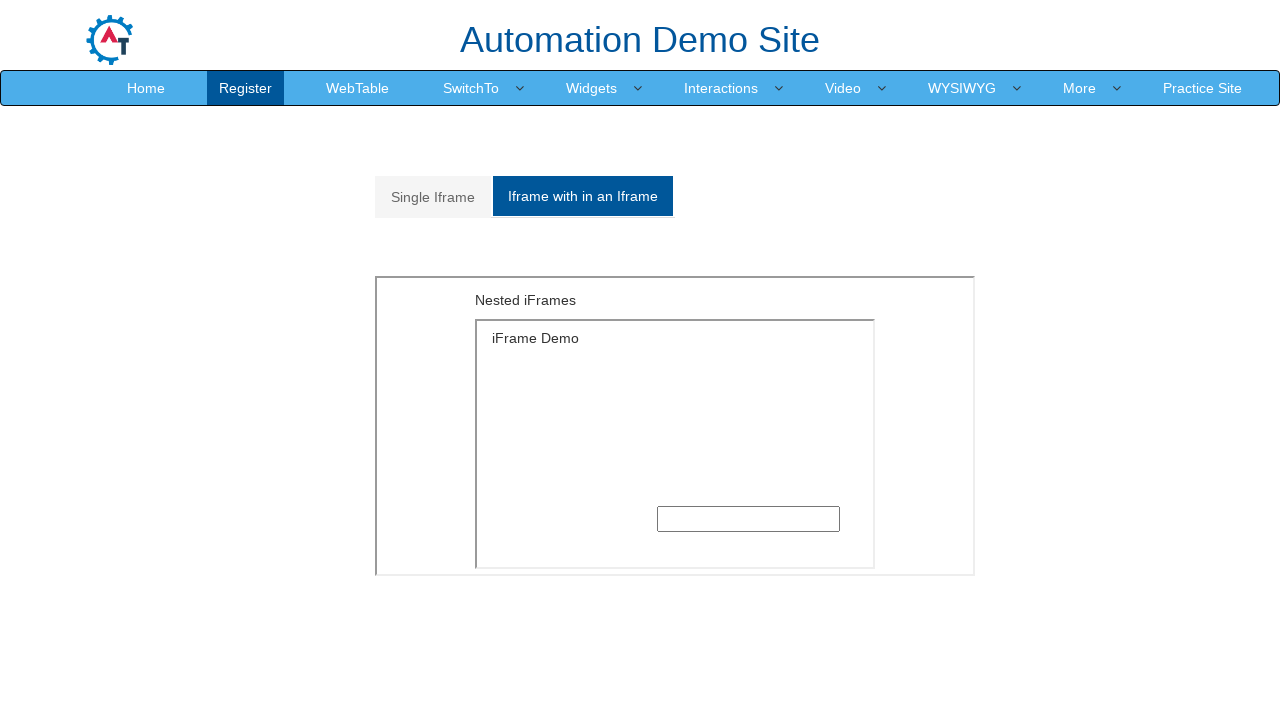

Filled text input in nested child frame with 'Hello' on #Multiple > iframe >> internal:control=enter-frame >> .iframe-container > iframe
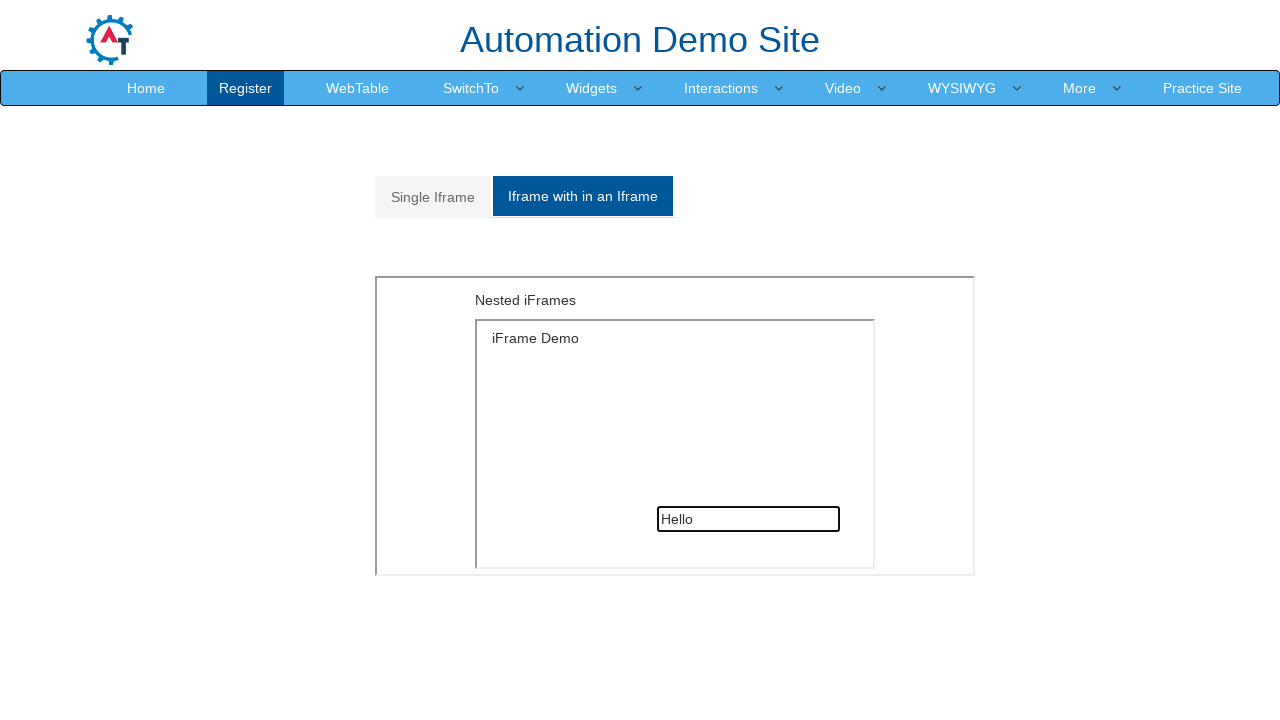

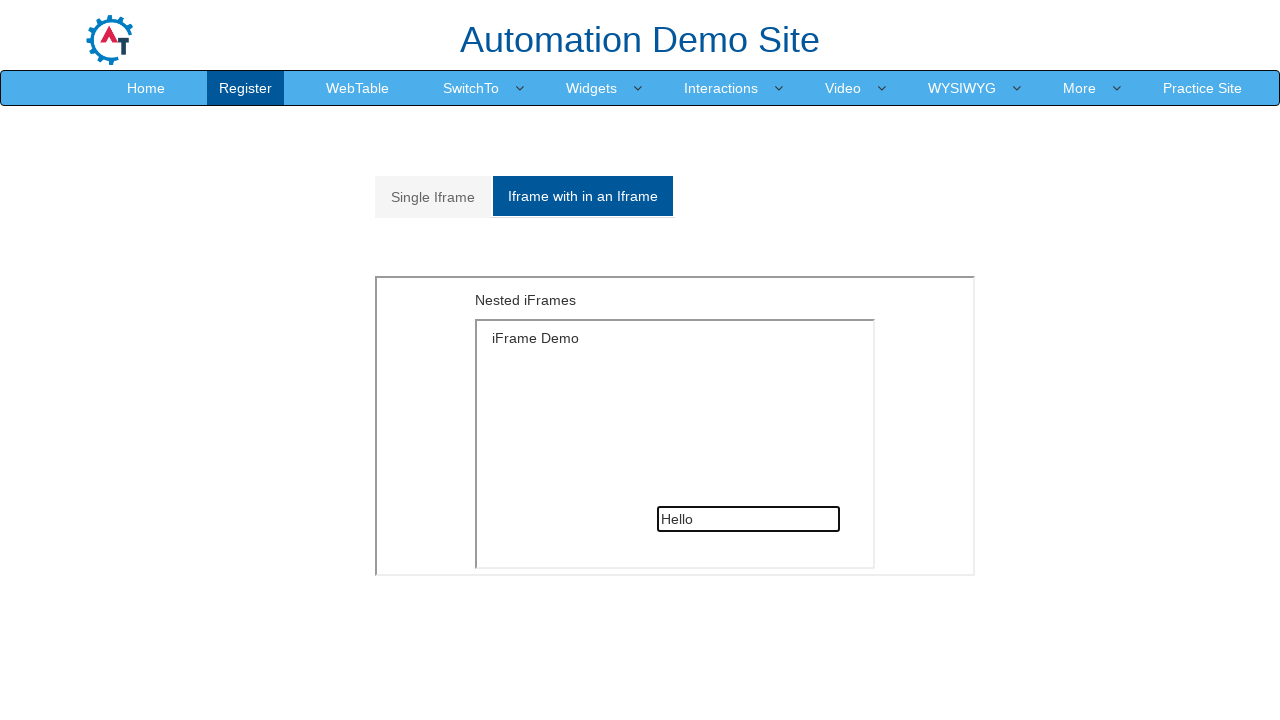